Tests radio button interaction on a registration form by clicking the Female radio button first, then checking if Male radio button is displayed

Starting URL: https://demo.automationtesting.in/Register.html

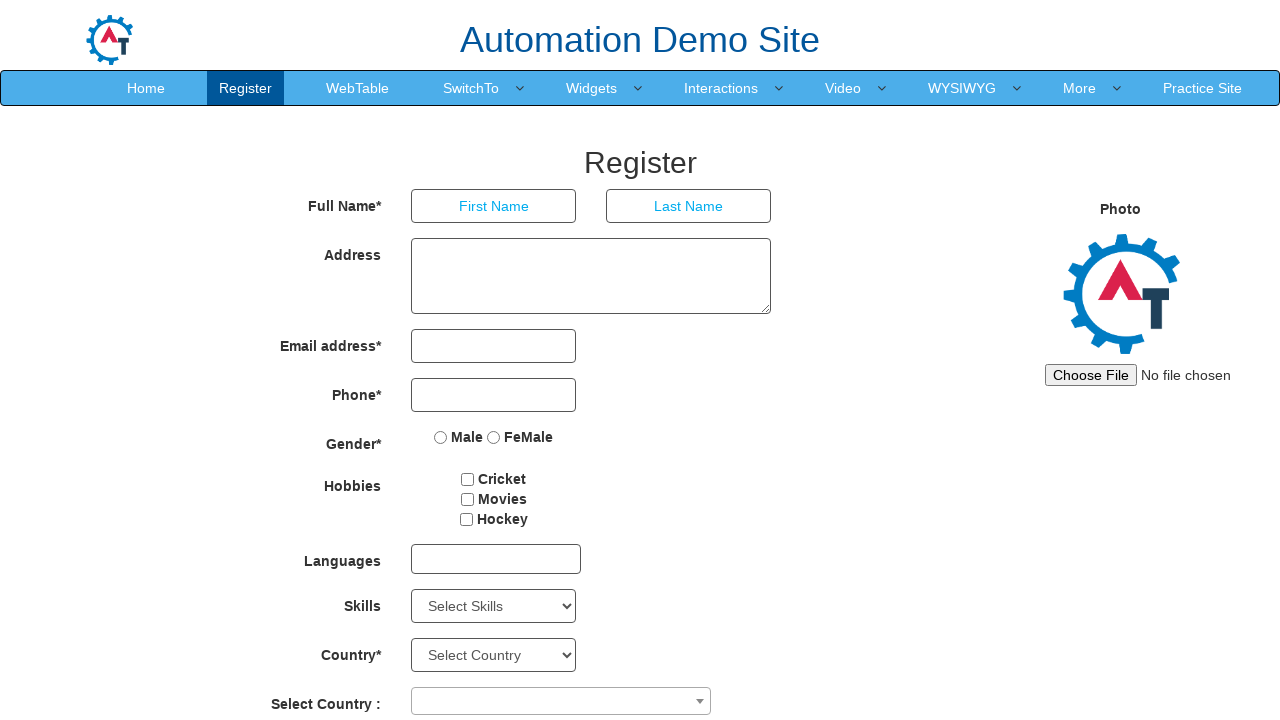

Clicked Female radio button at (494, 437) on input[name='radiooptions'][value='FeMale']
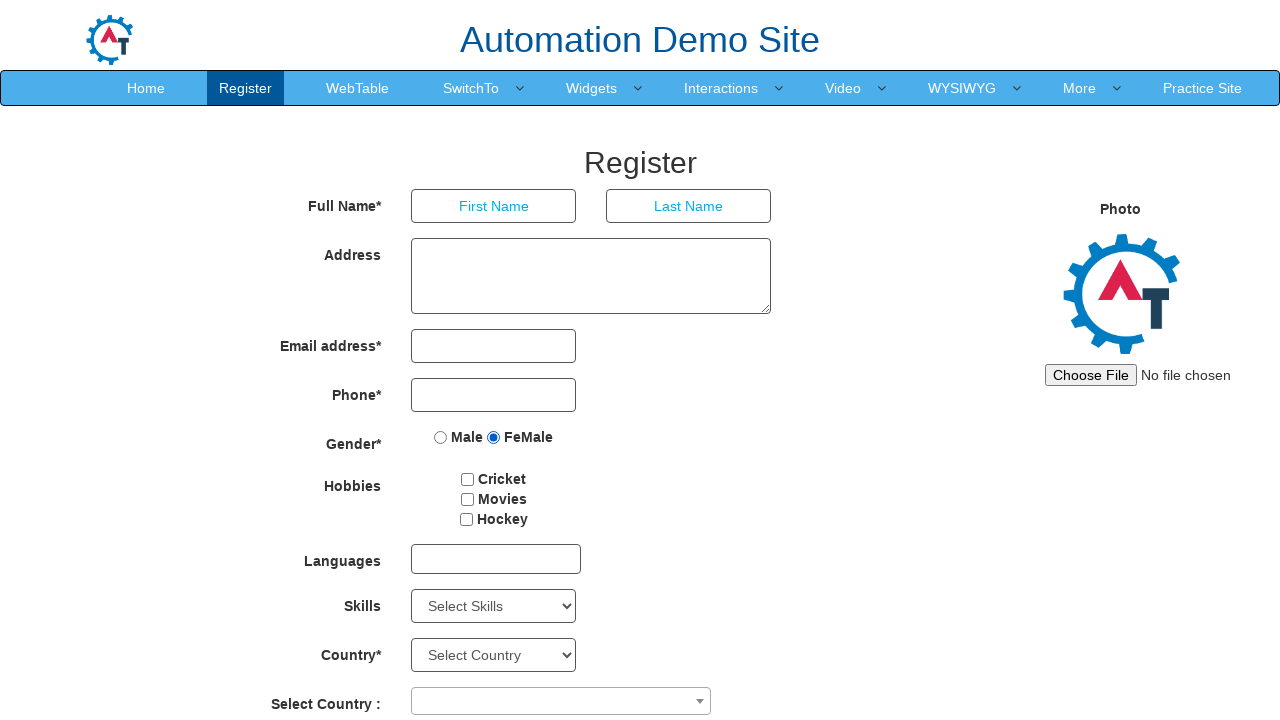

Checked if Male radio button is displayed
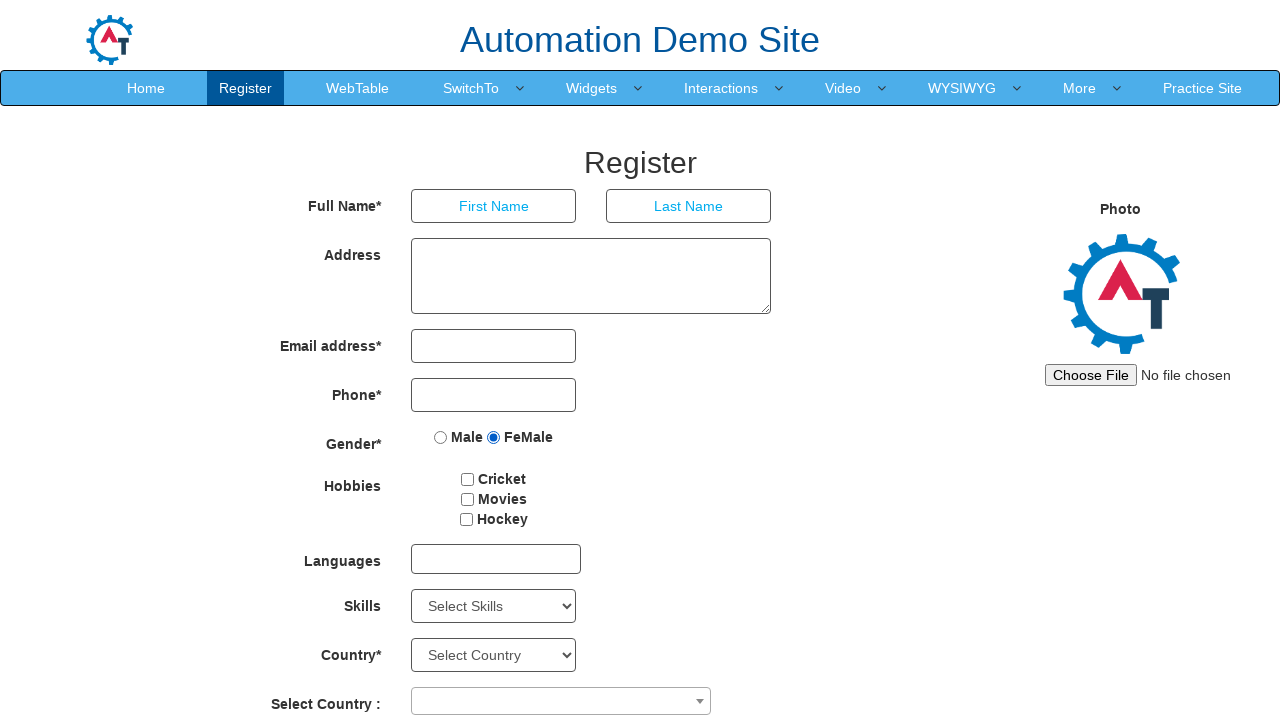

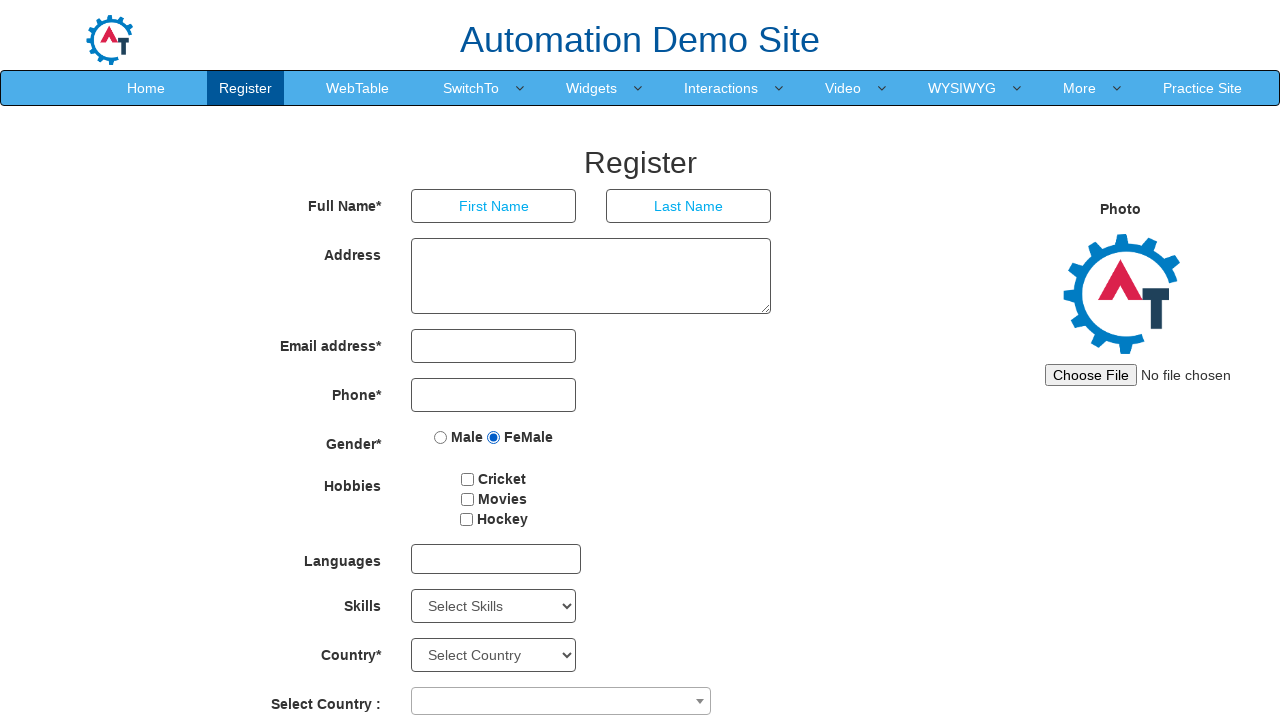